Tests infinite scroll functionality on Steam store search page by scrolling down repeatedly until all results are loaded, verifying that new content appears with each scroll.

Starting URL: https://store.steampowered.com/search/Steam?category1=998&supportedlang=koreana%2Cenglish&ndl=1

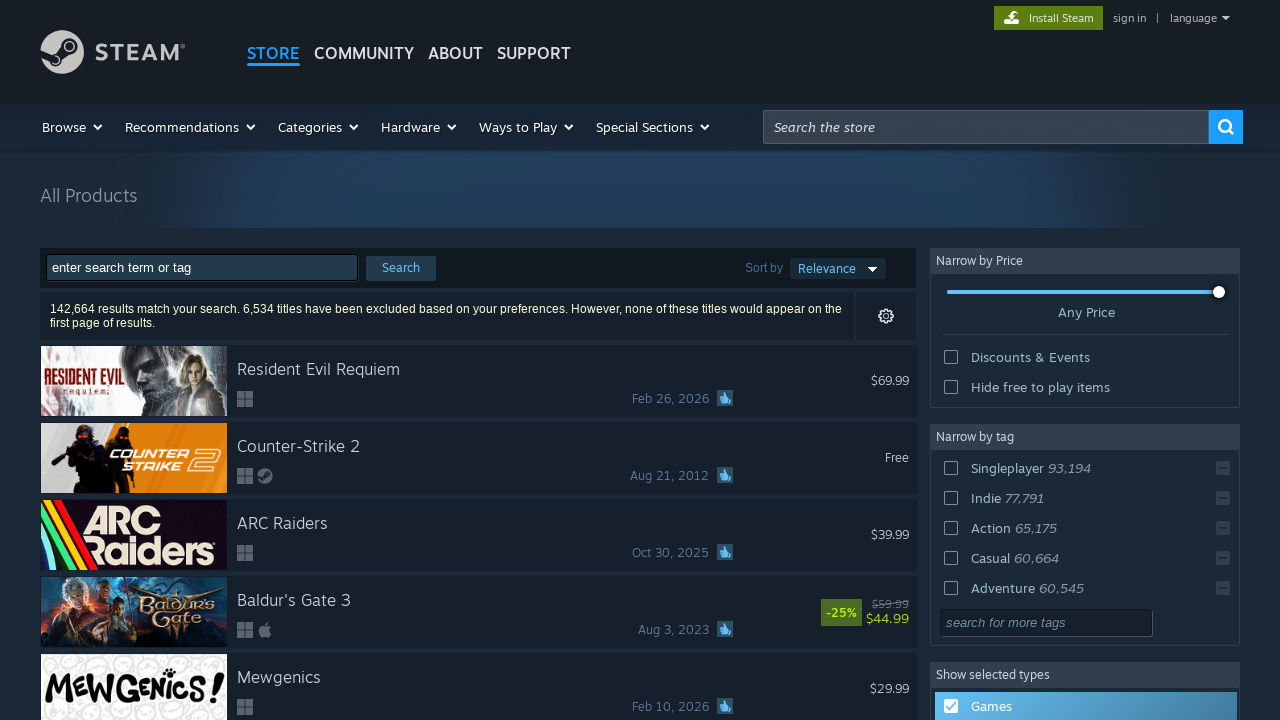

Waited for initial search results to load
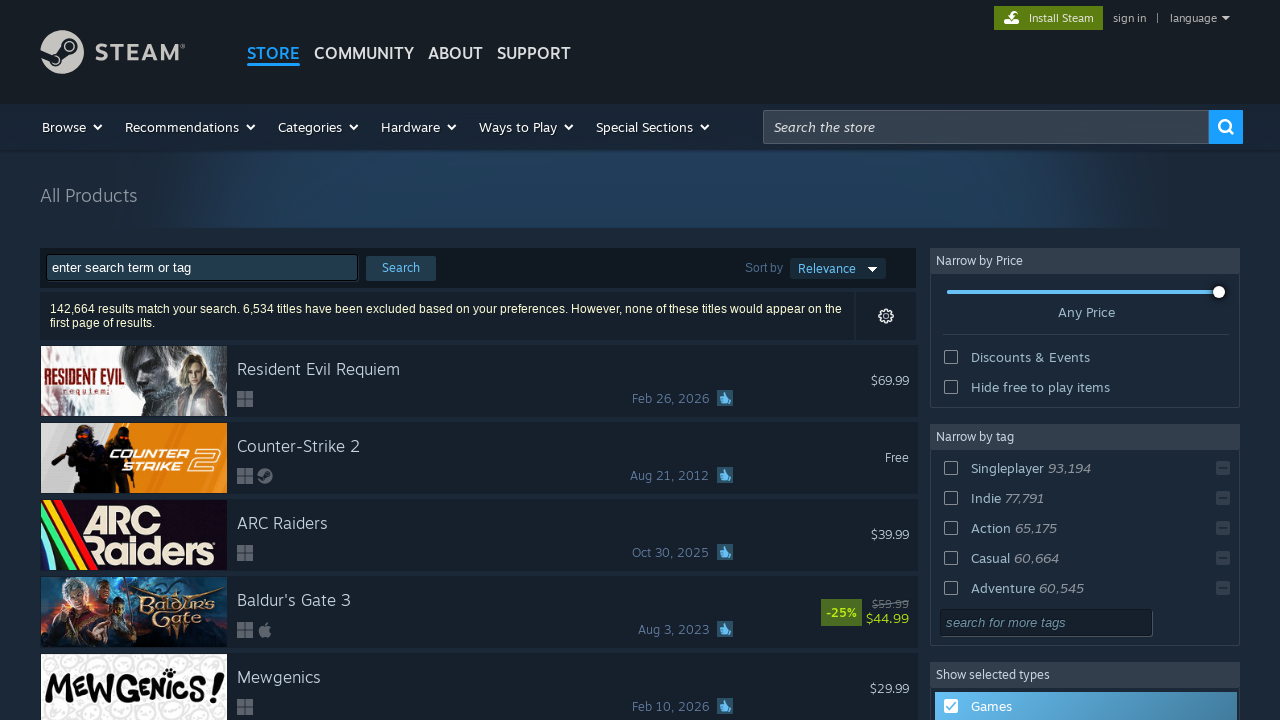

Retrieved initial page height
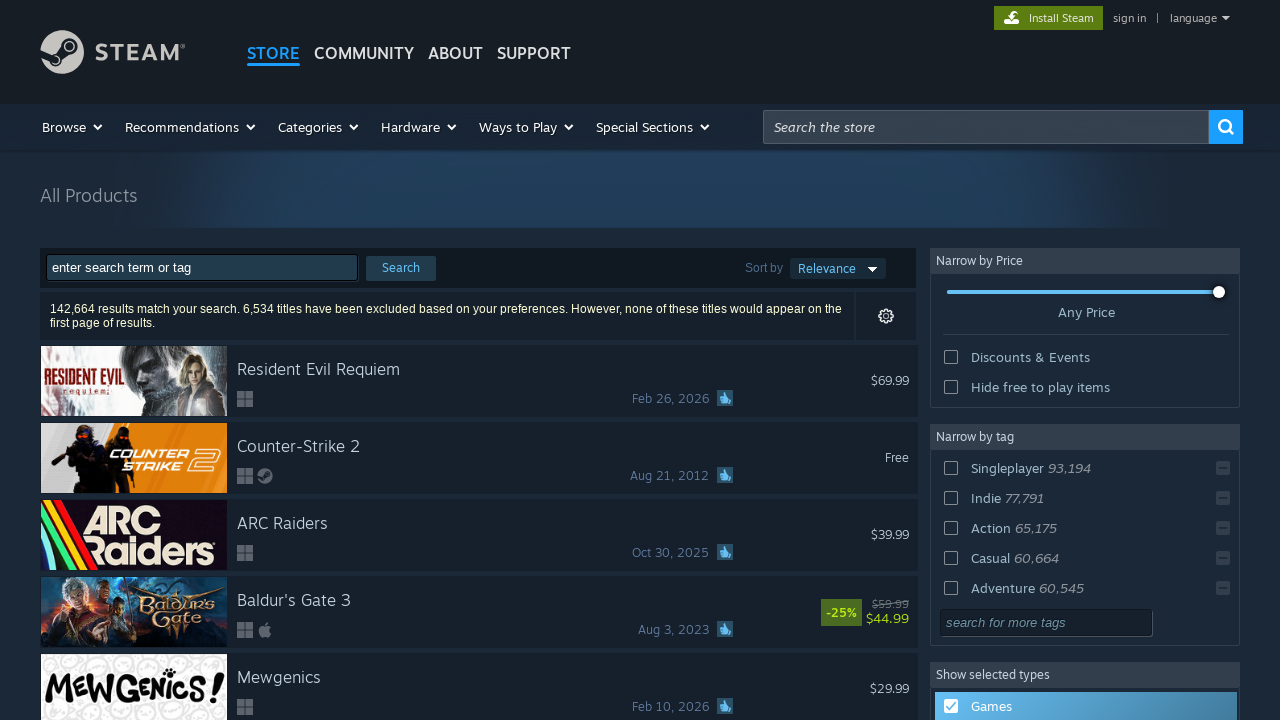

Scrolled to bottom of page (scroll #1)
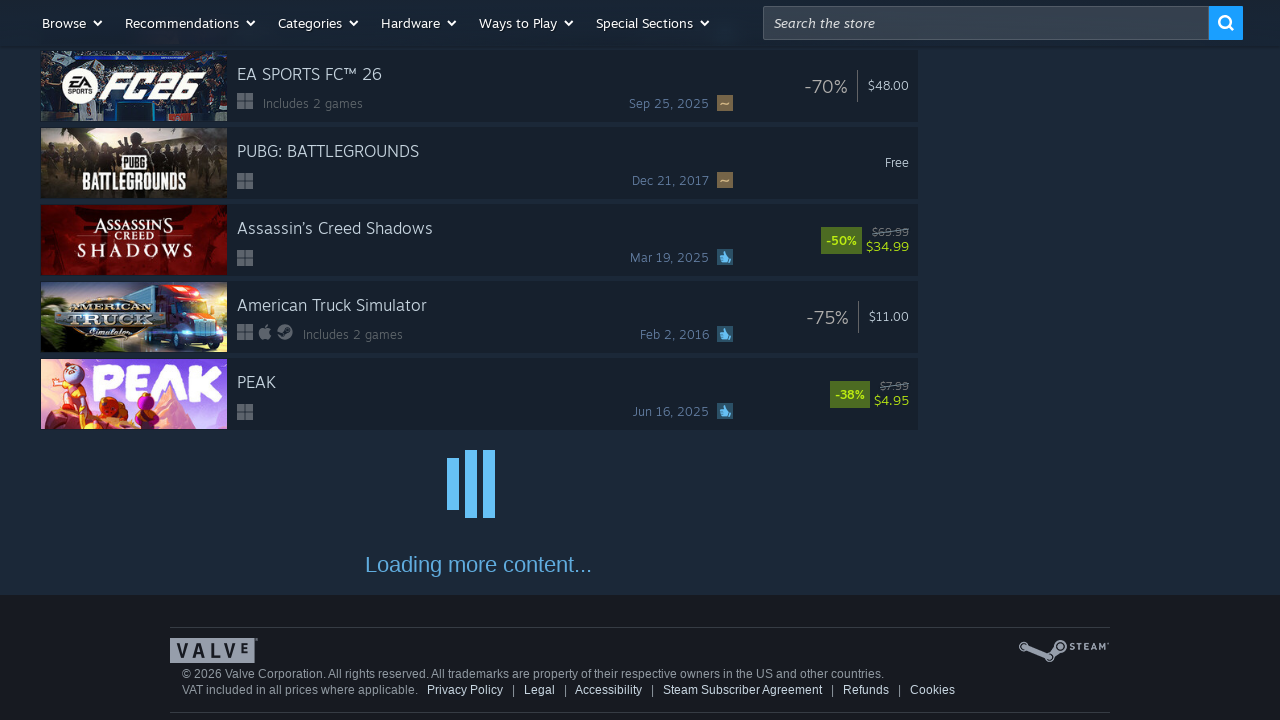

Waited 2 seconds for new content to load
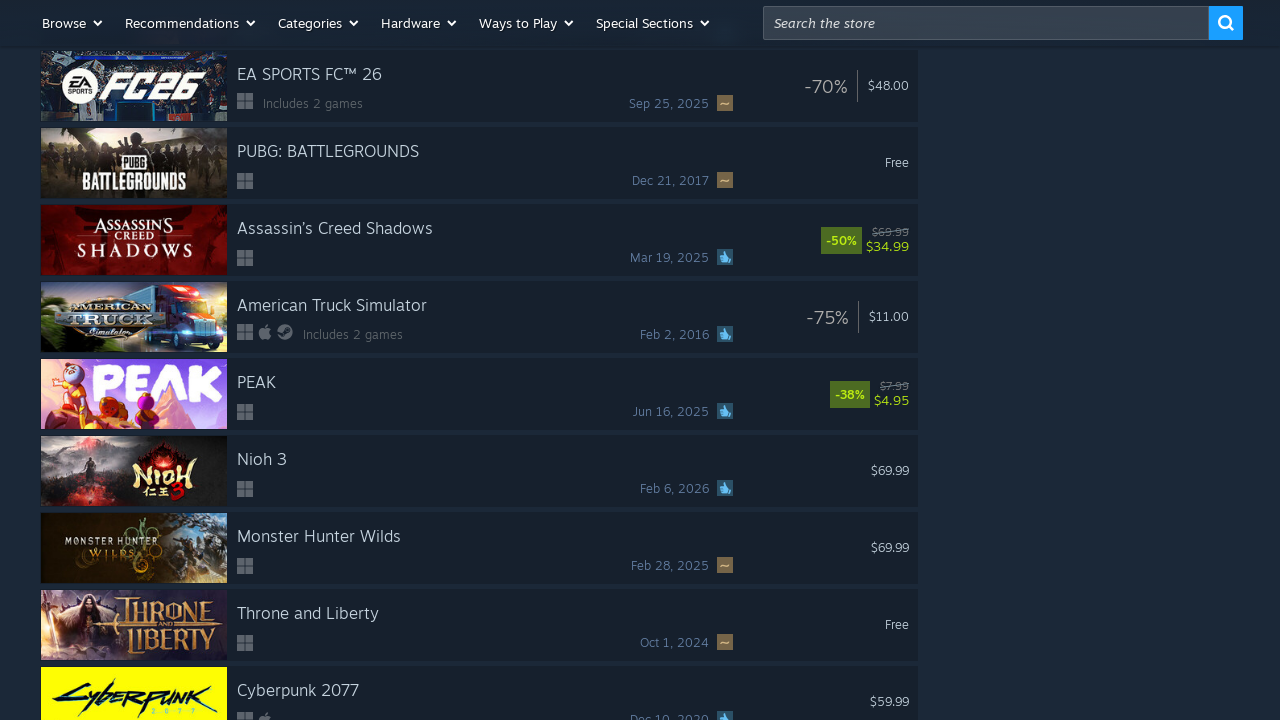

Retrieved current page height
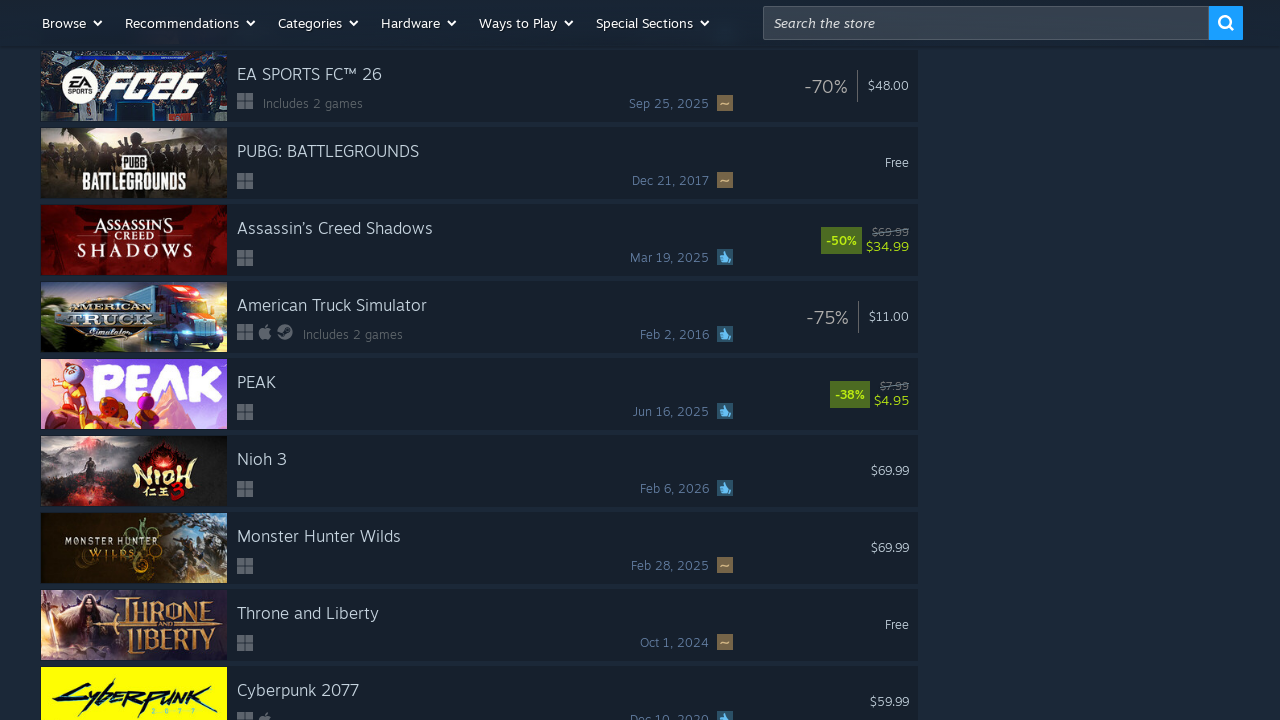

Scrolled to bottom of page (scroll #2)
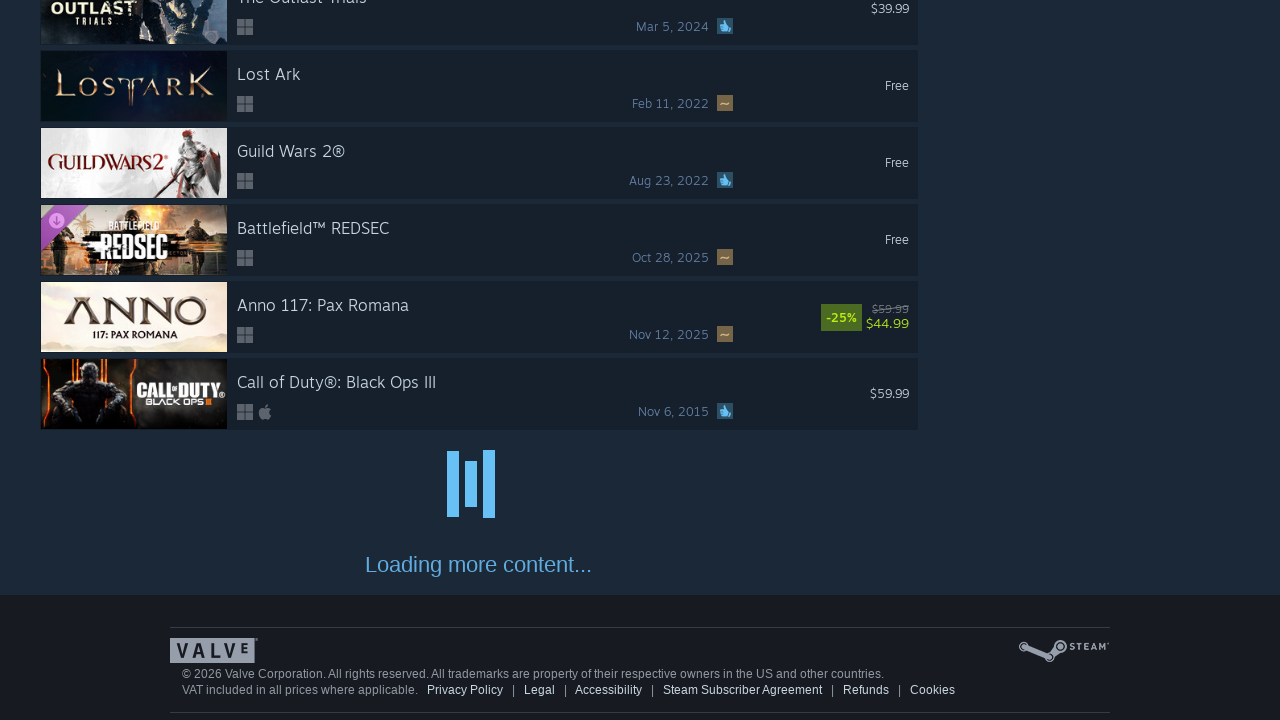

Waited 2 seconds for new content to load
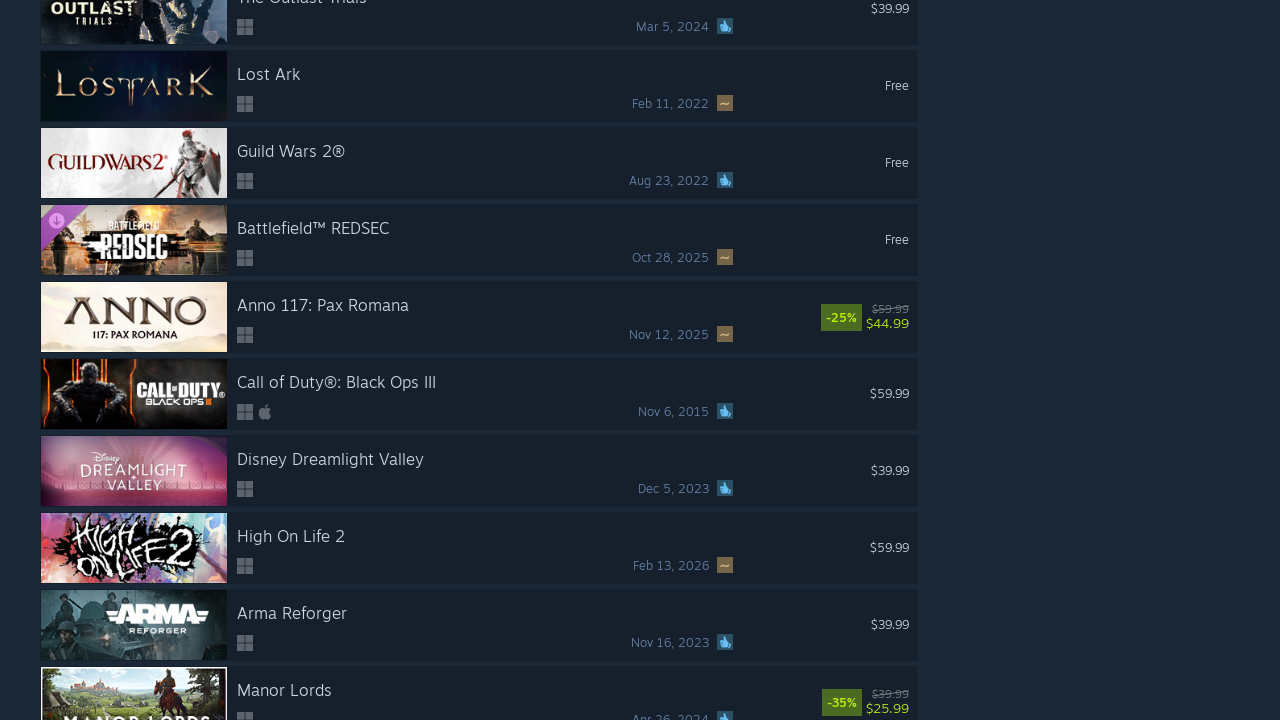

Retrieved current page height
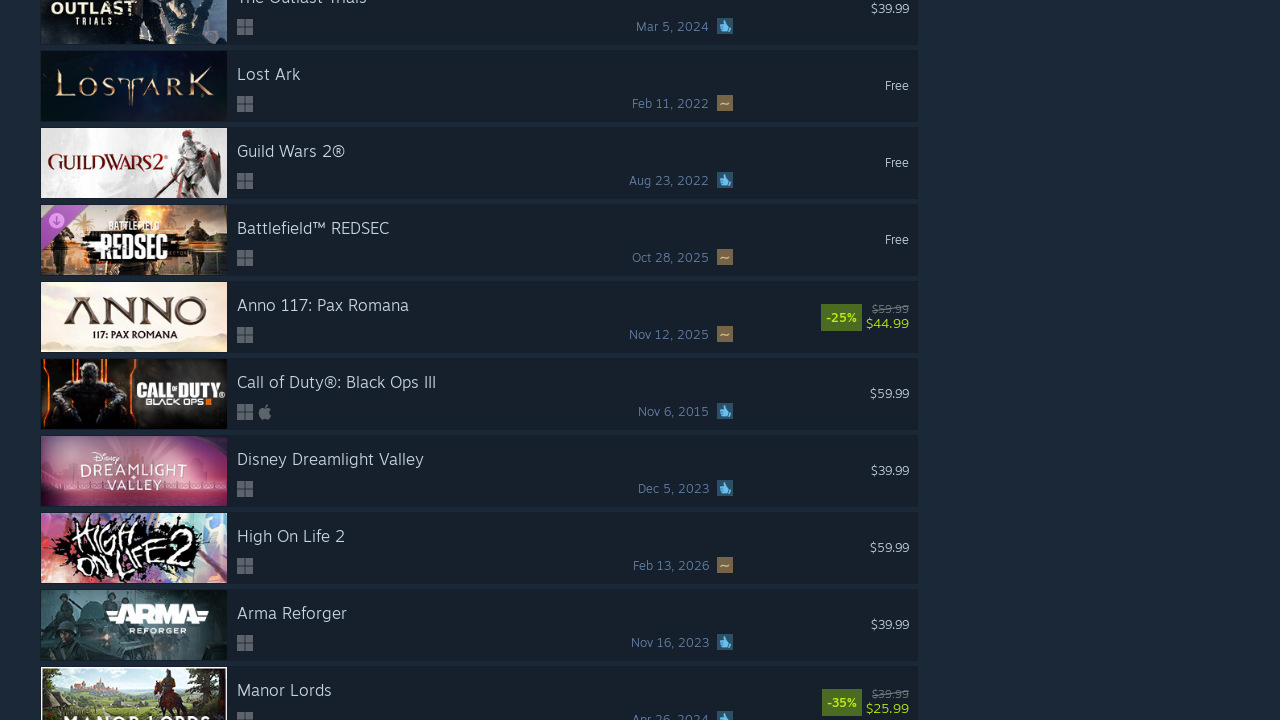

Scrolled to bottom of page (scroll #3)
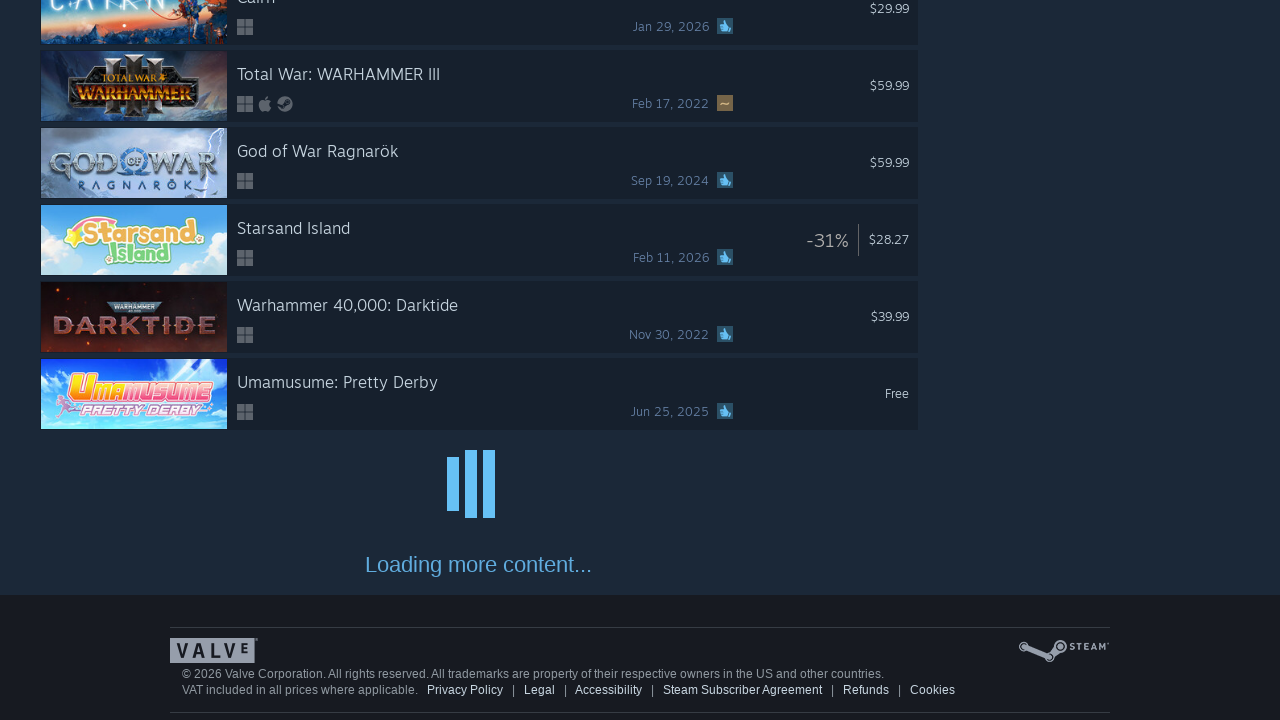

Waited 2 seconds for new content to load
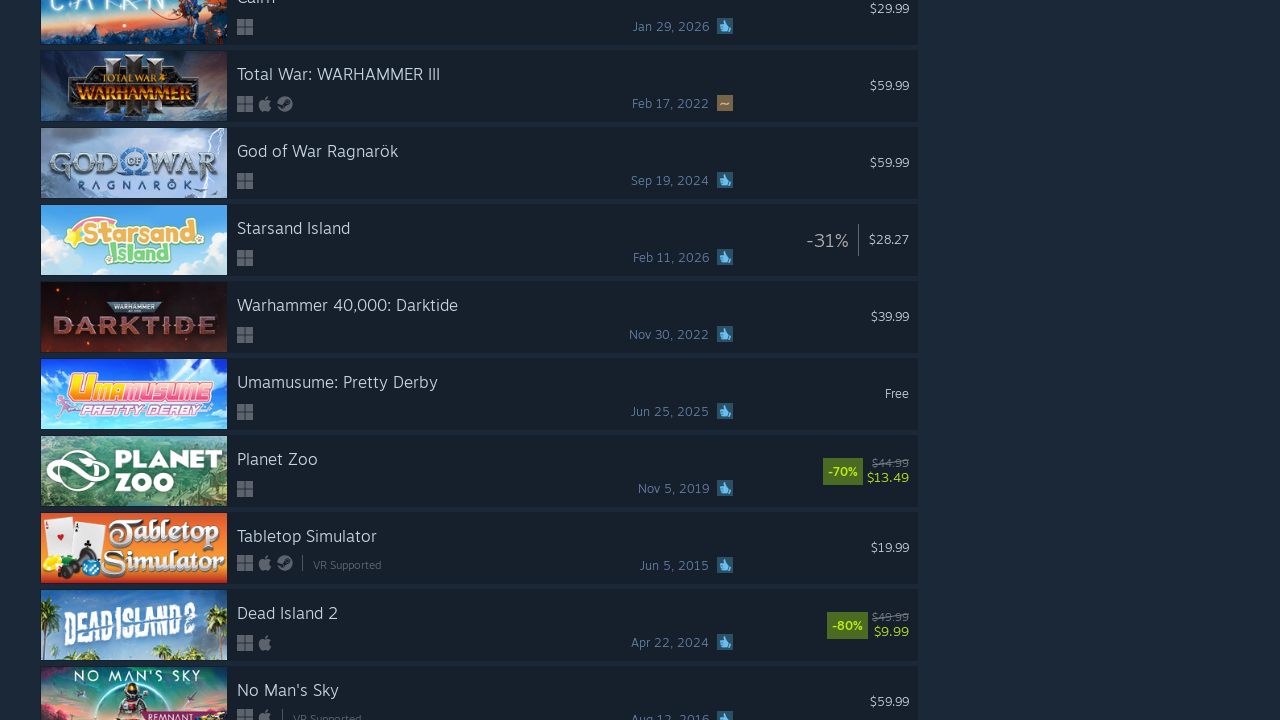

Retrieved current page height
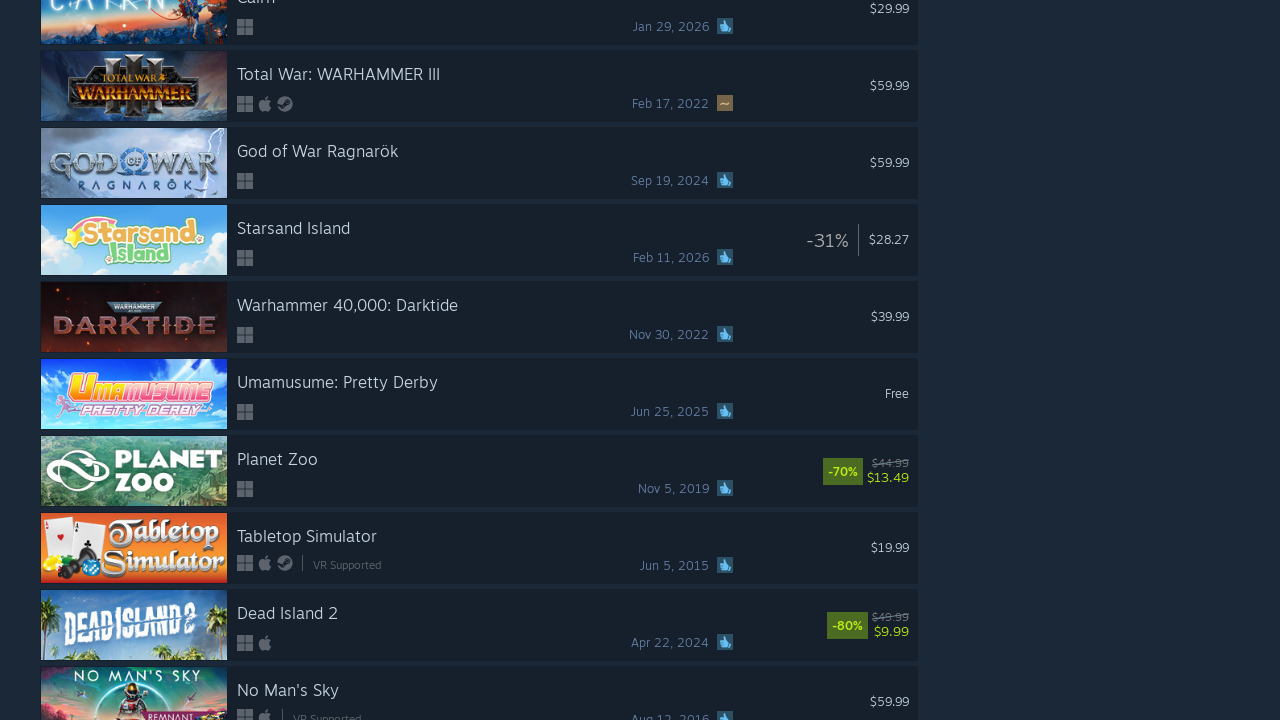

Scrolled to bottom of page (scroll #4)
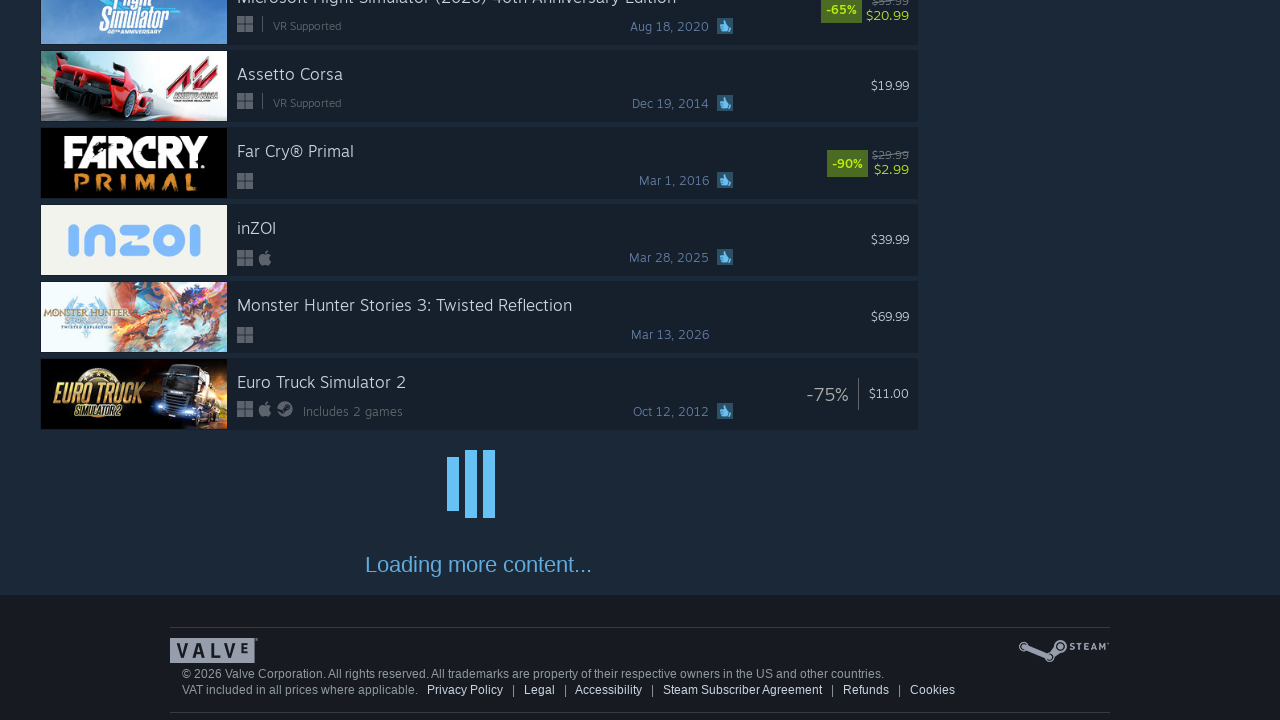

Waited 2 seconds for new content to load
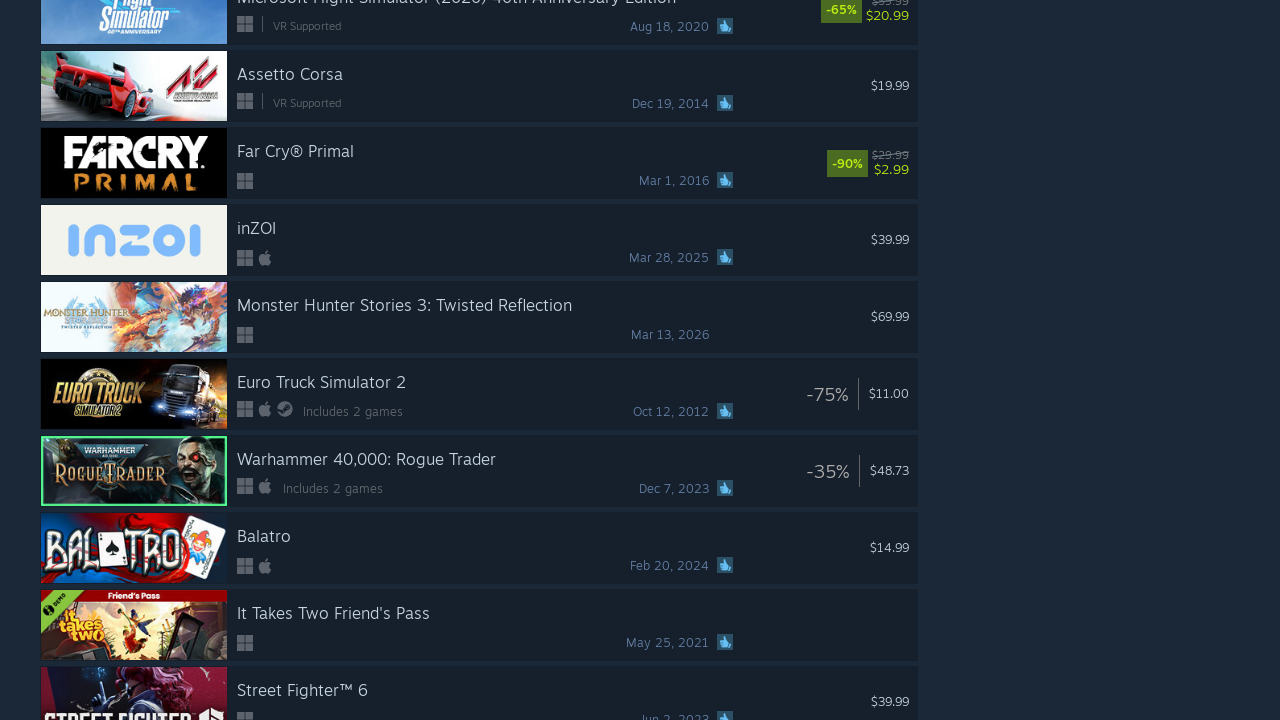

Retrieved current page height
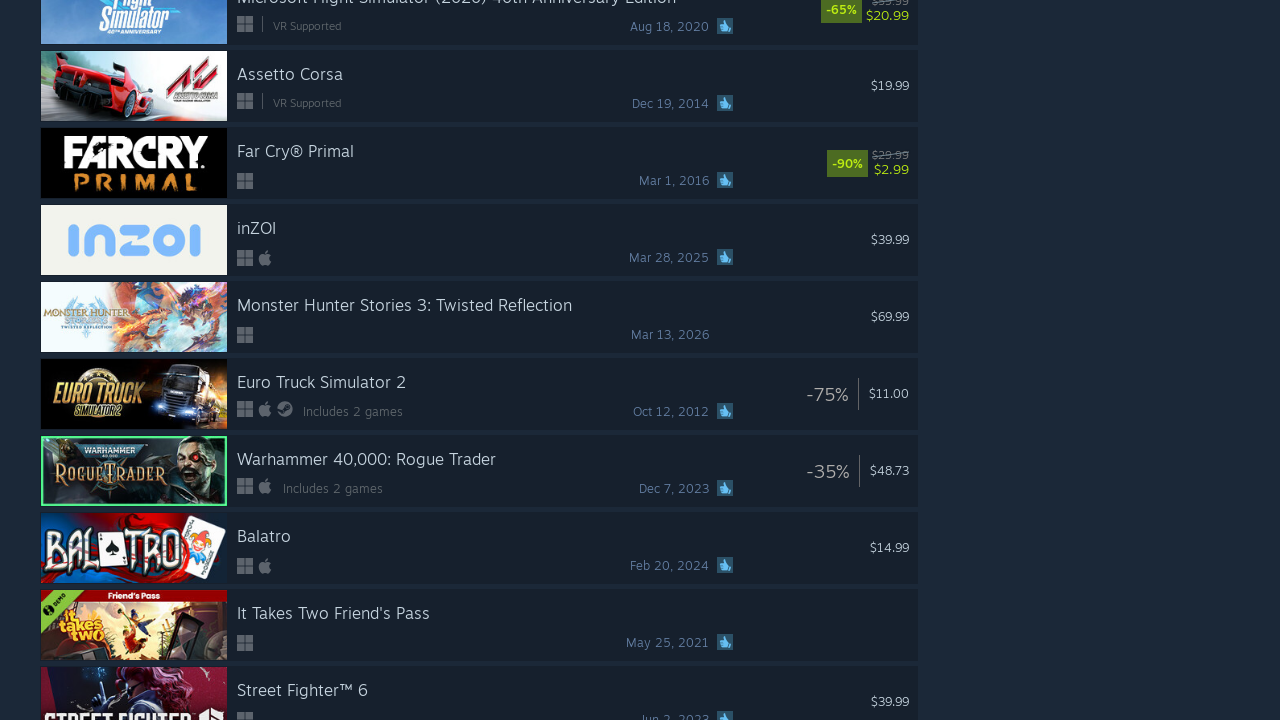

Scrolled to bottom of page (scroll #5)
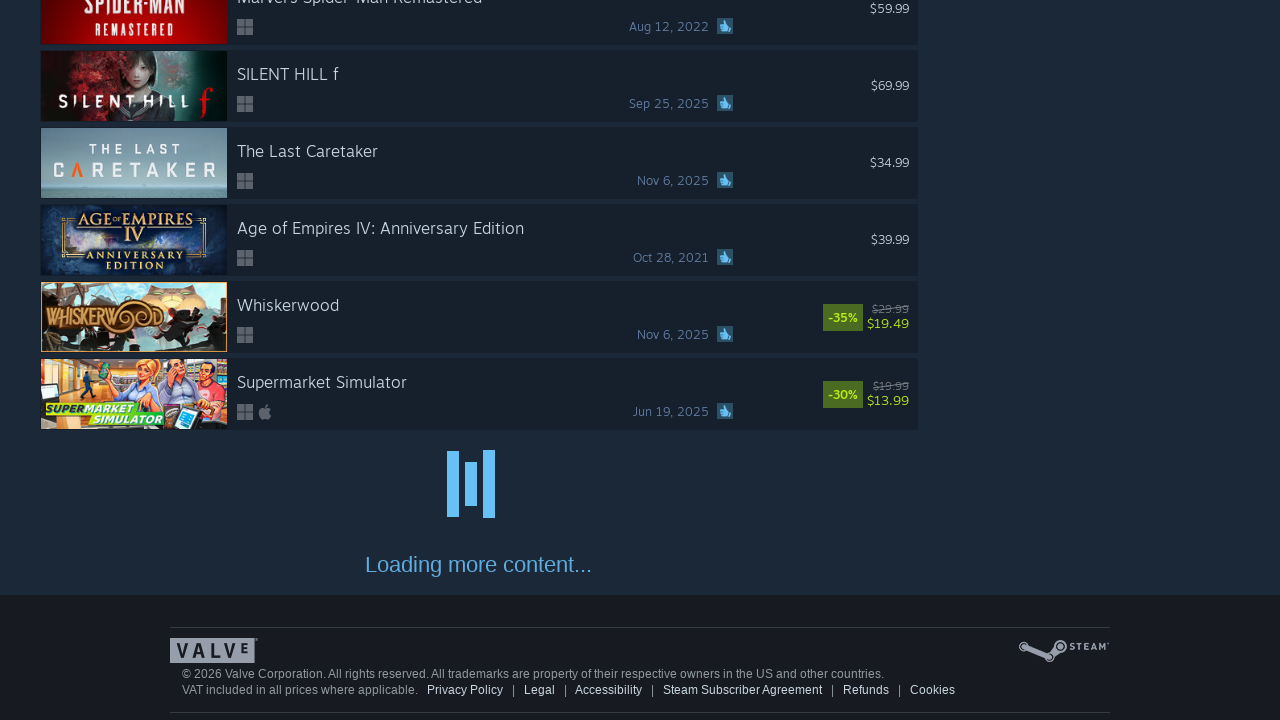

Waited 2 seconds for new content to load
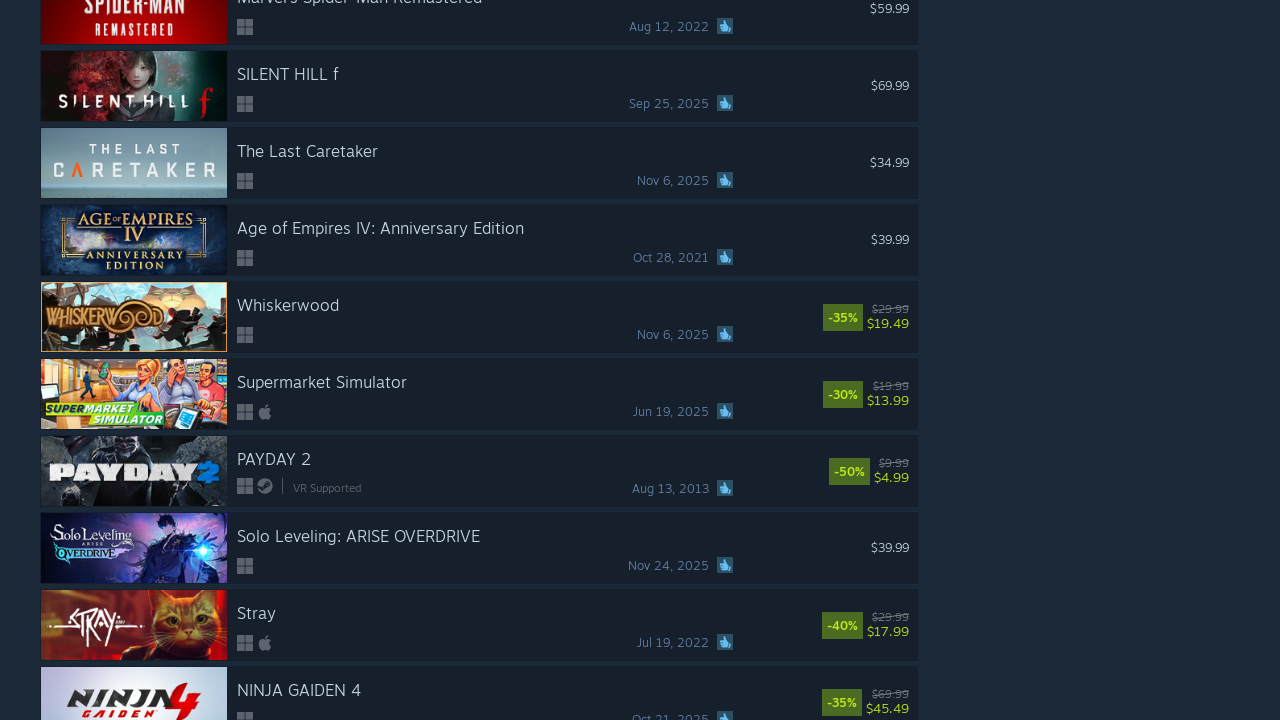

Retrieved current page height
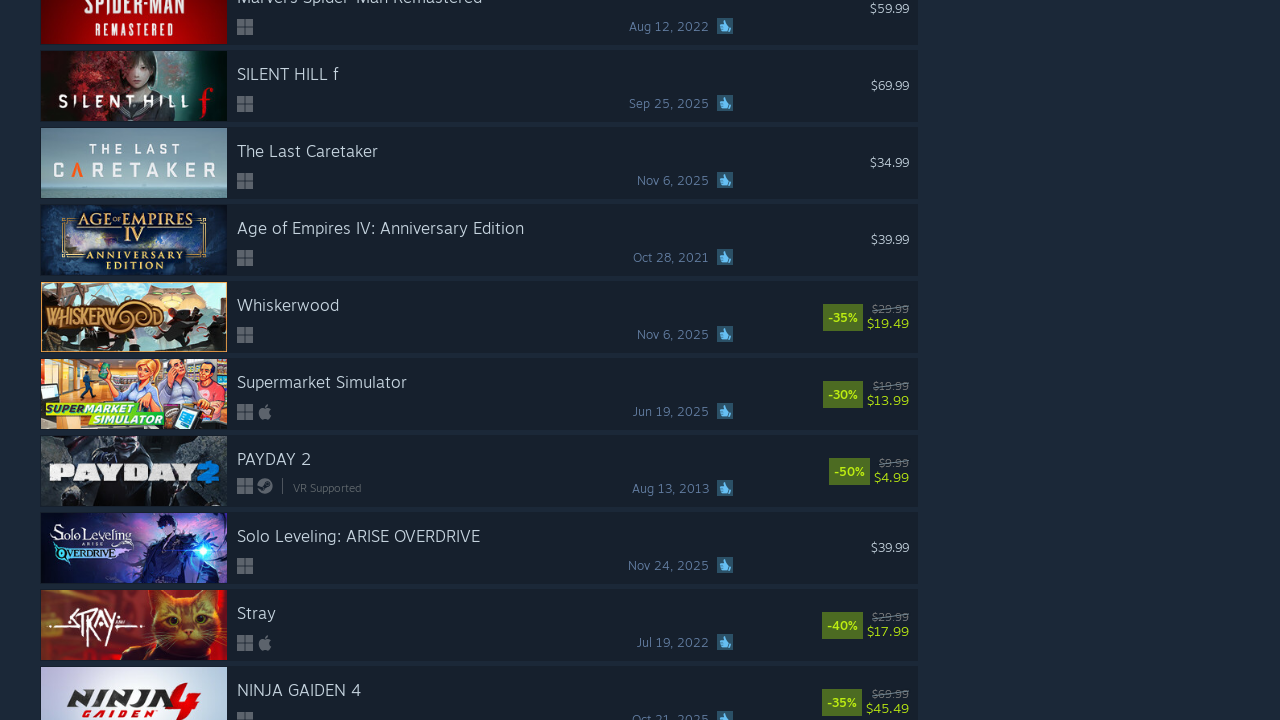

Scrolled to bottom of page (scroll #6)
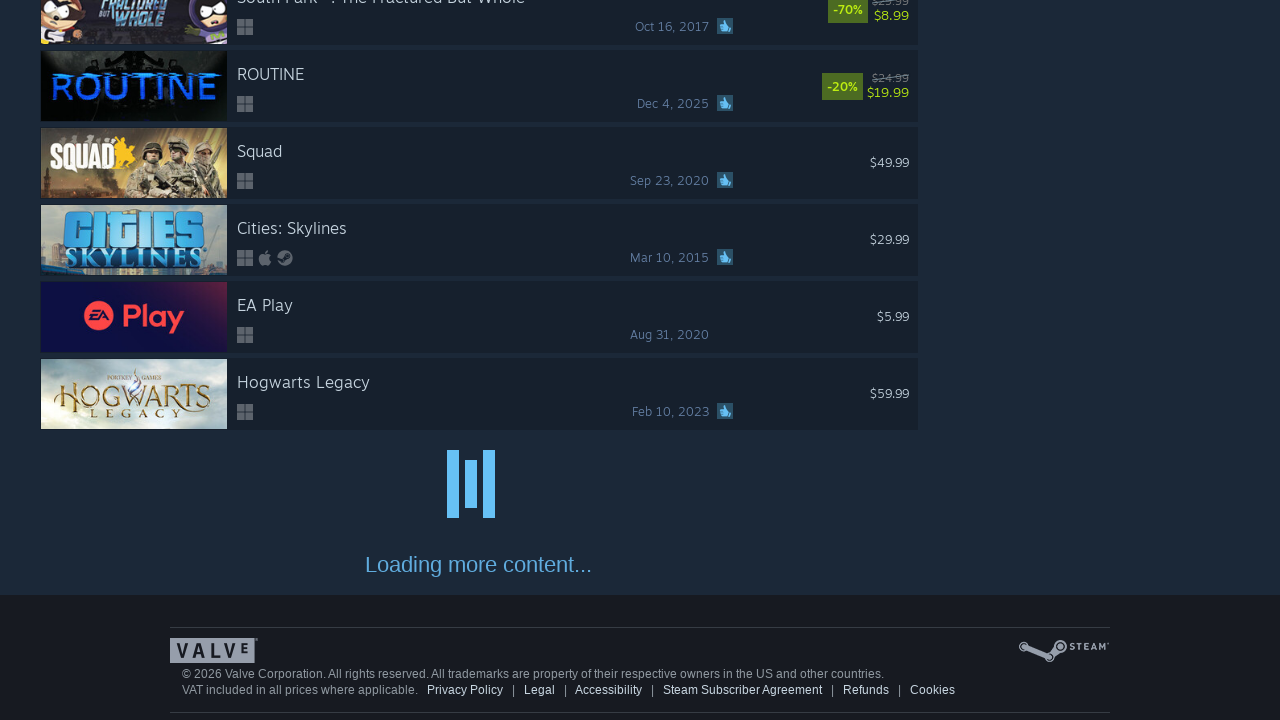

Waited 2 seconds for new content to load
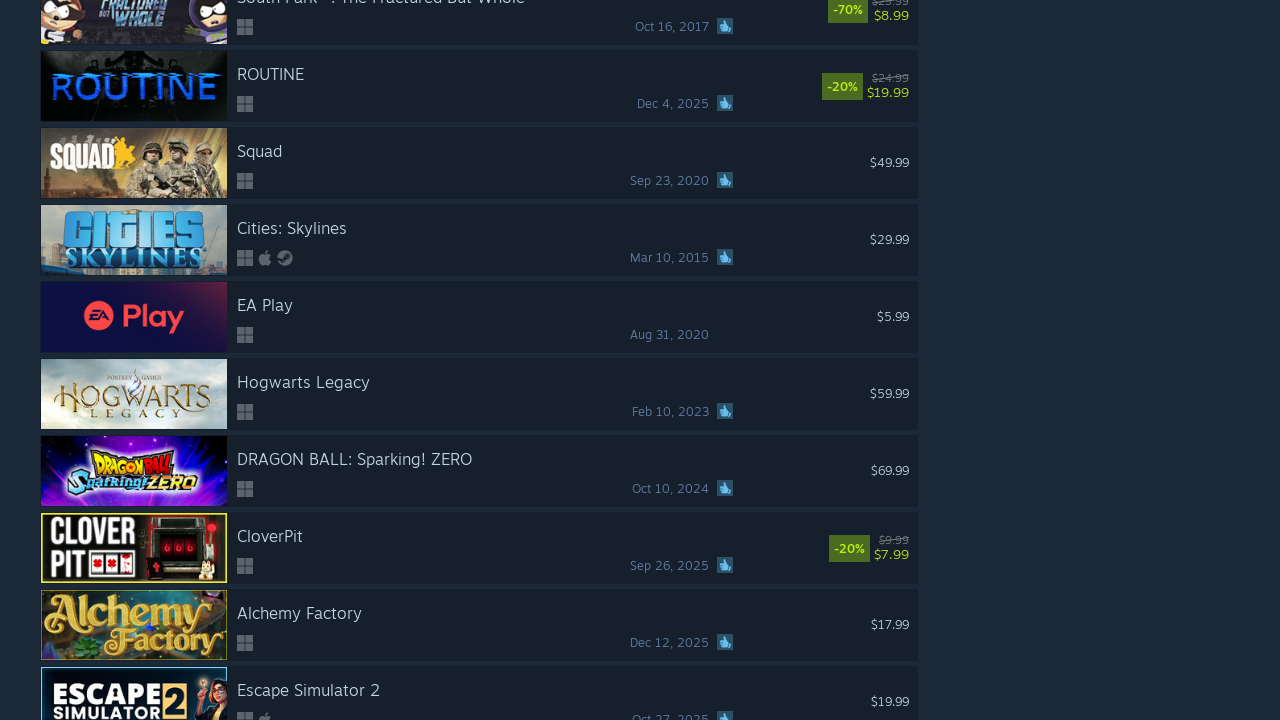

Retrieved current page height
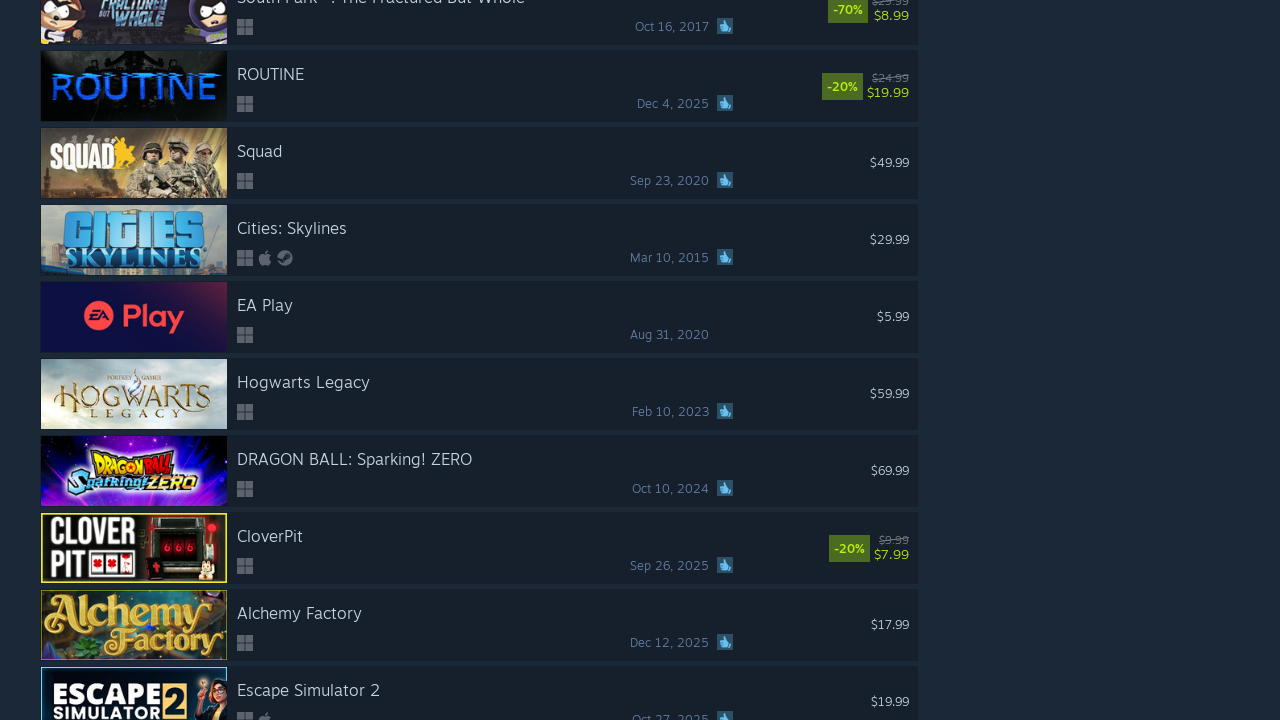

Scrolled to bottom of page (scroll #7)
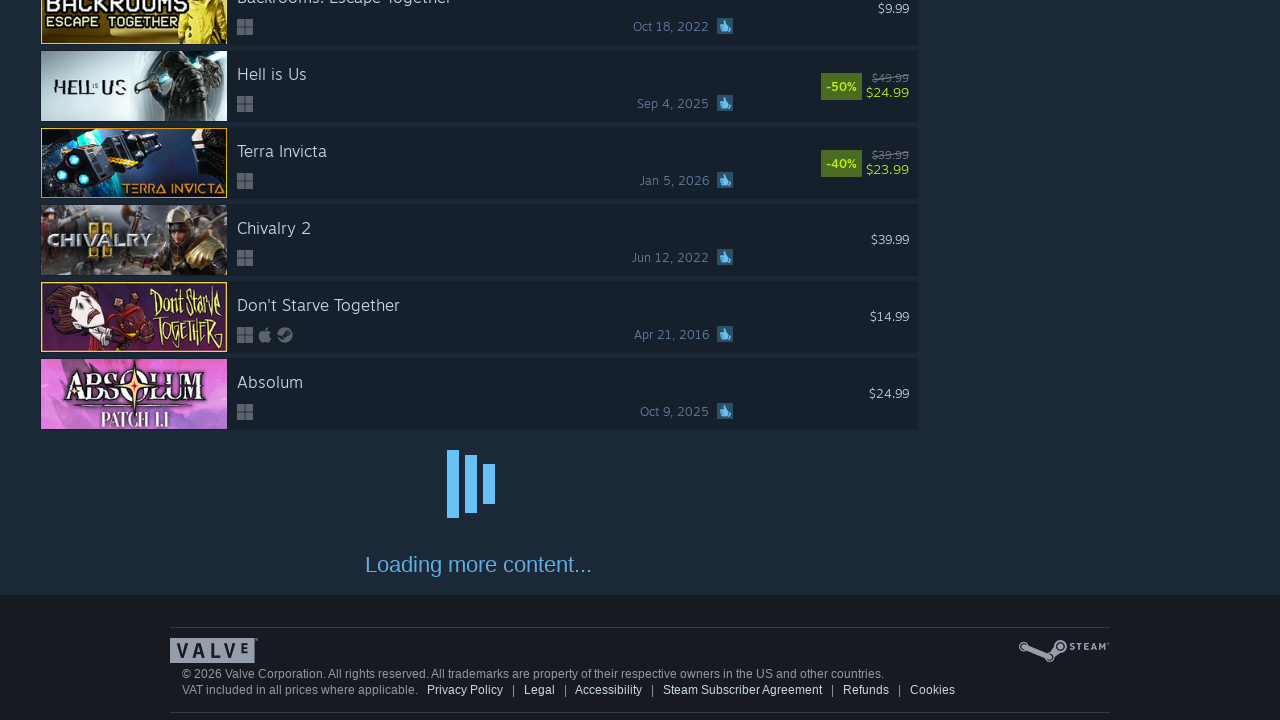

Waited 2 seconds for new content to load
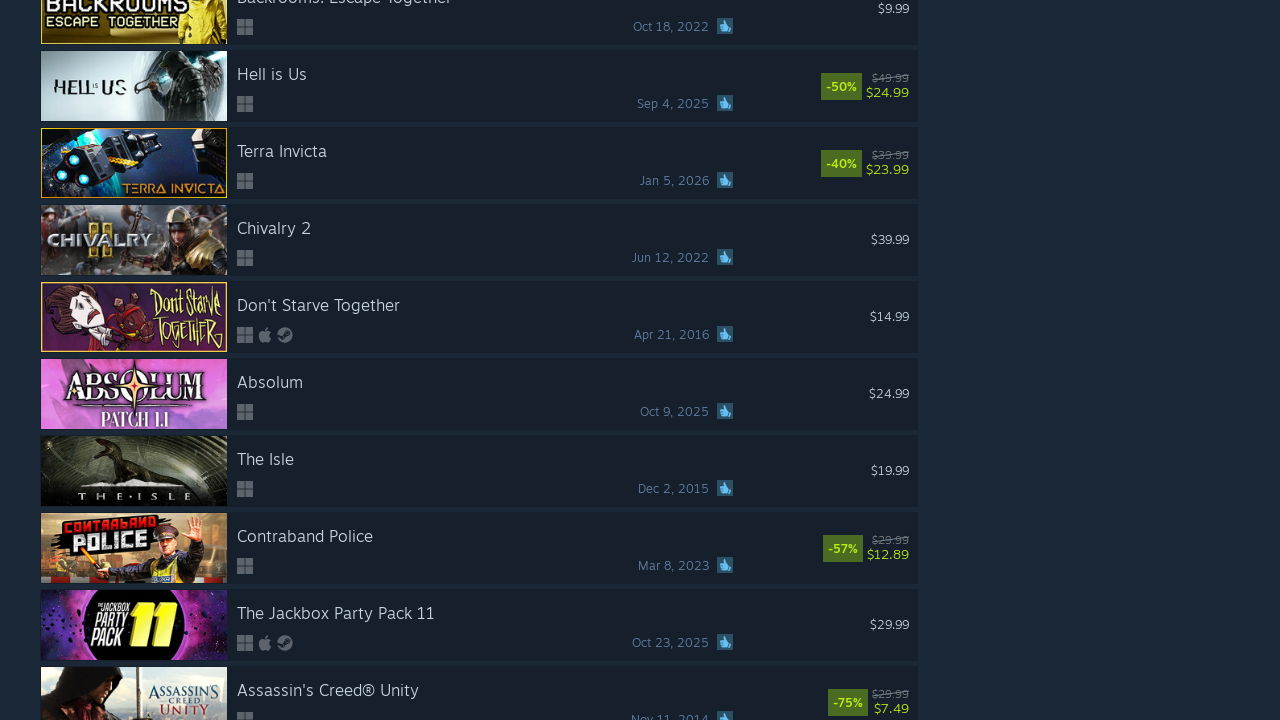

Retrieved current page height
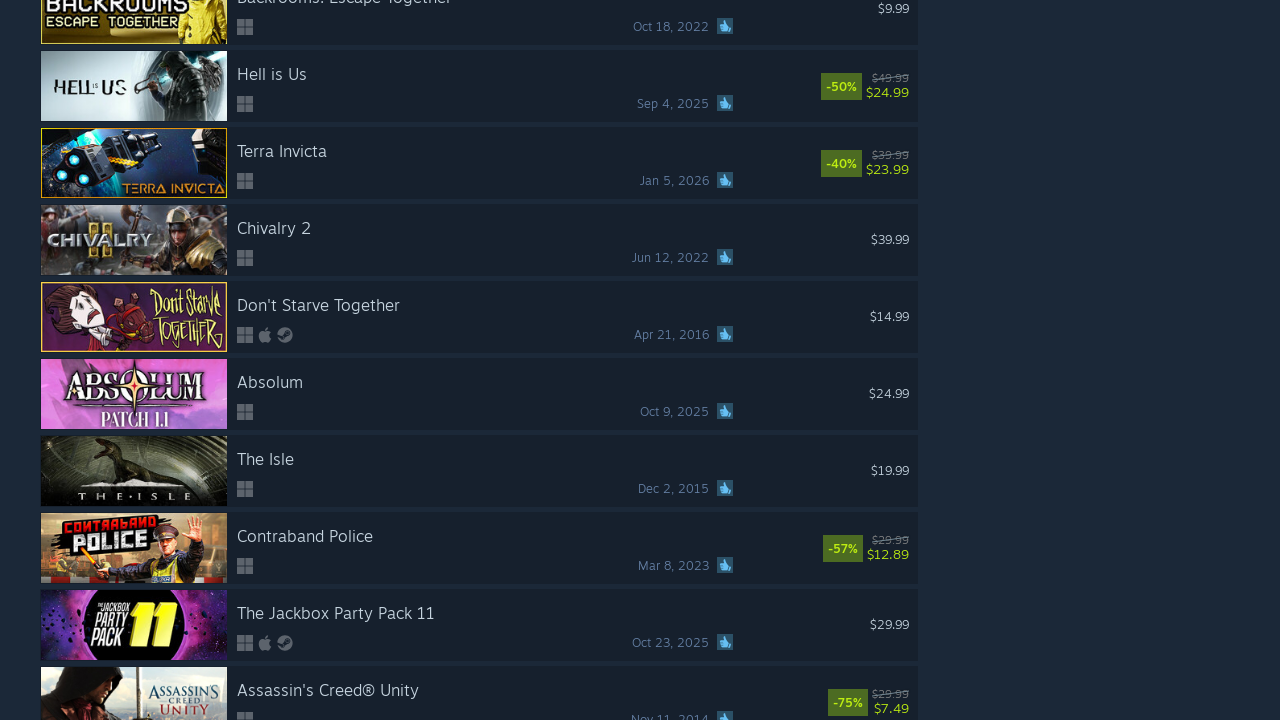

Scrolled to bottom of page (scroll #8)
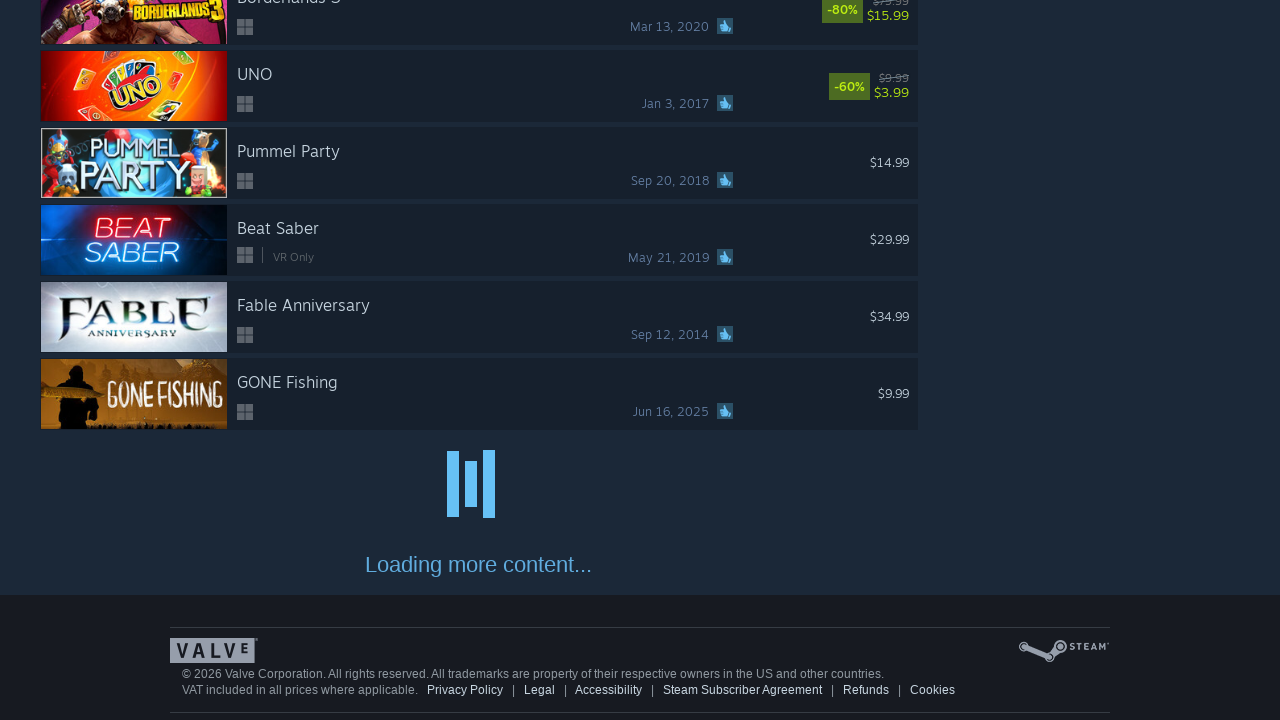

Waited 2 seconds for new content to load
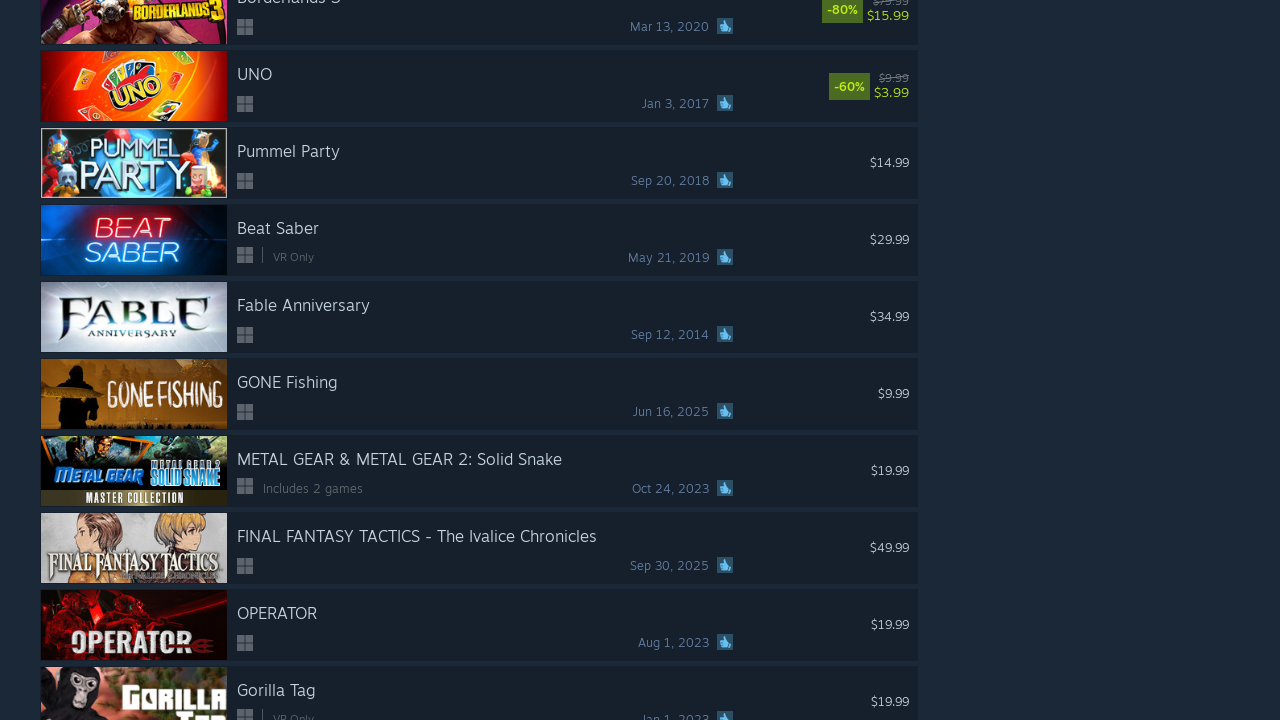

Retrieved current page height
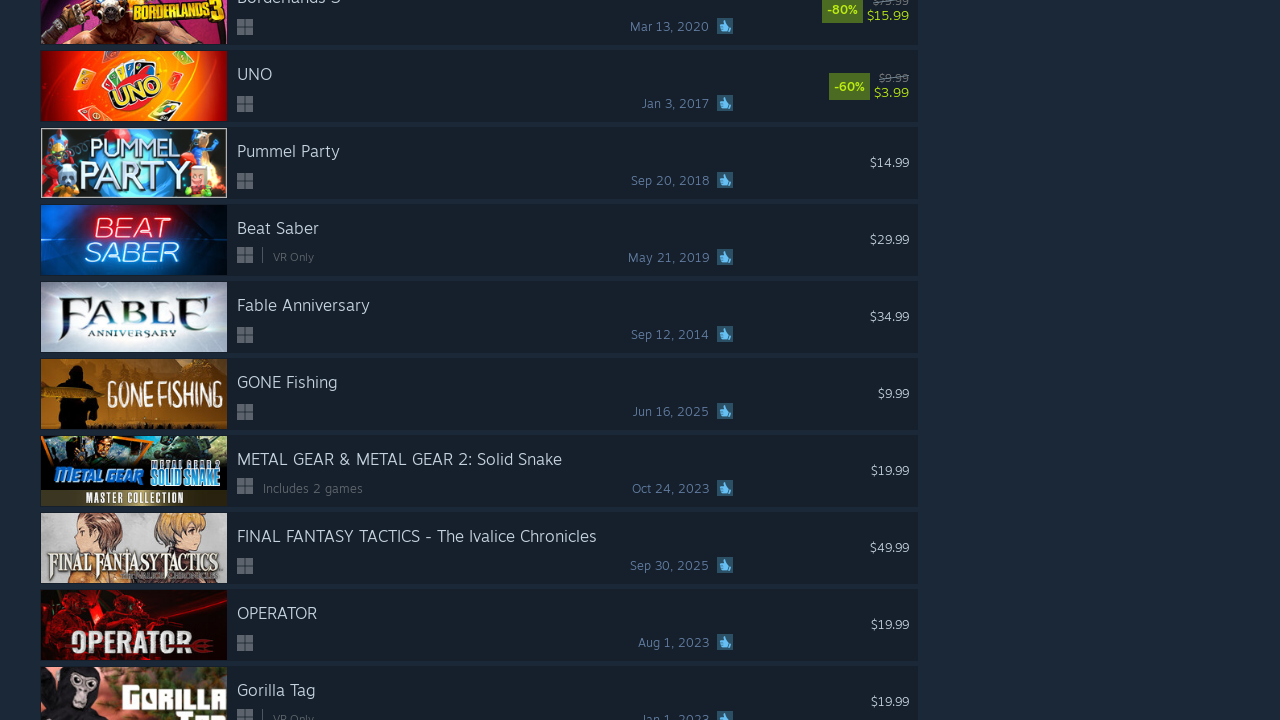

Scrolled to bottom of page (scroll #9)
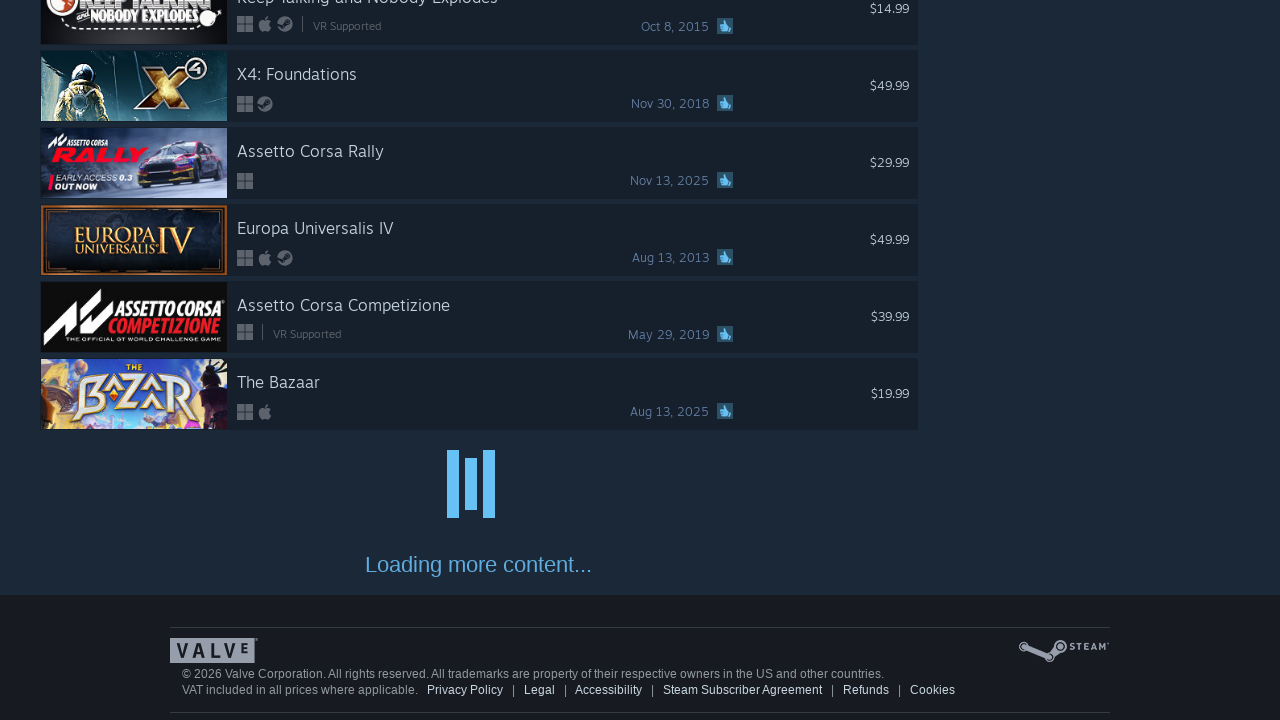

Waited 2 seconds for new content to load
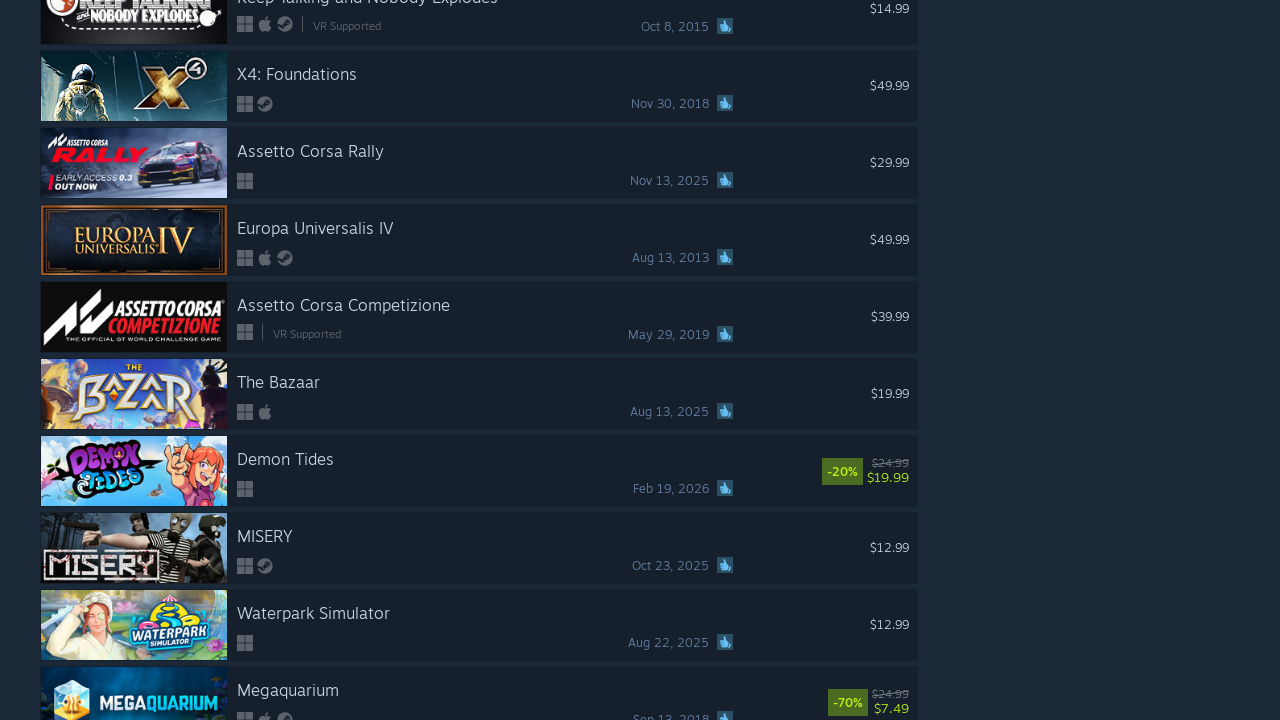

Retrieved current page height
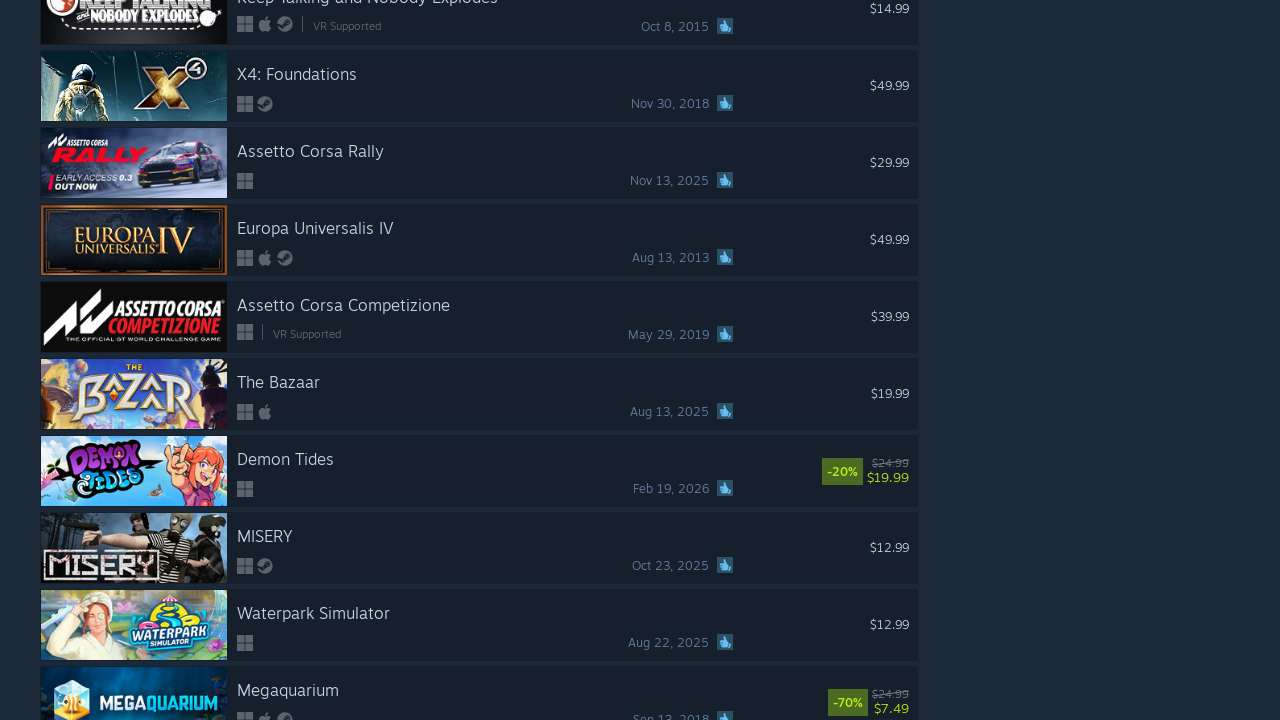

Scrolled to bottom of page (scroll #10)
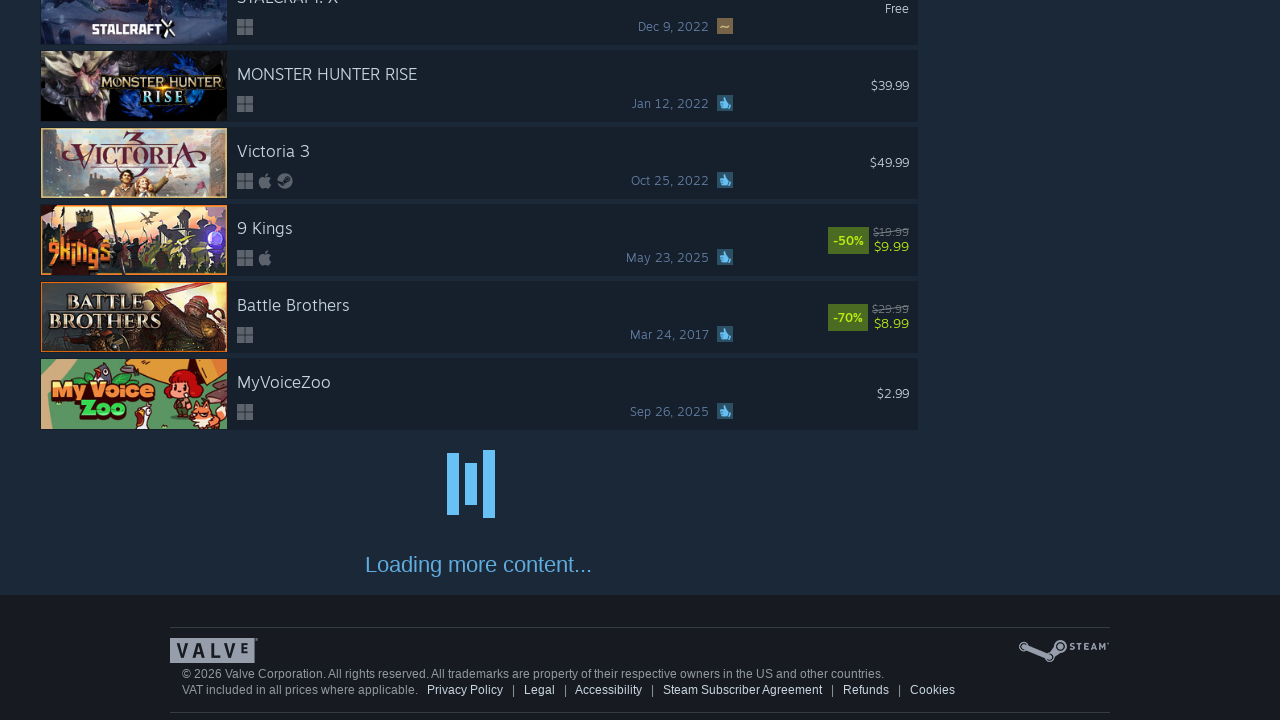

Waited 2 seconds for new content to load
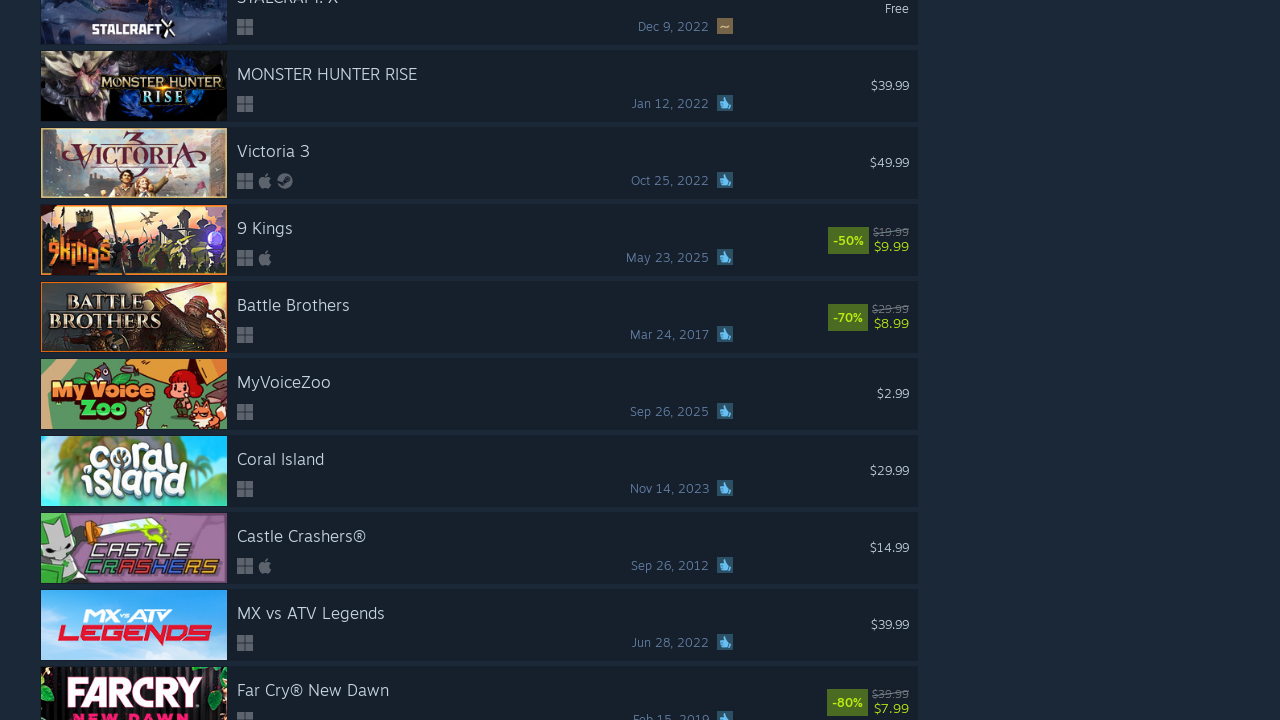

Retrieved current page height
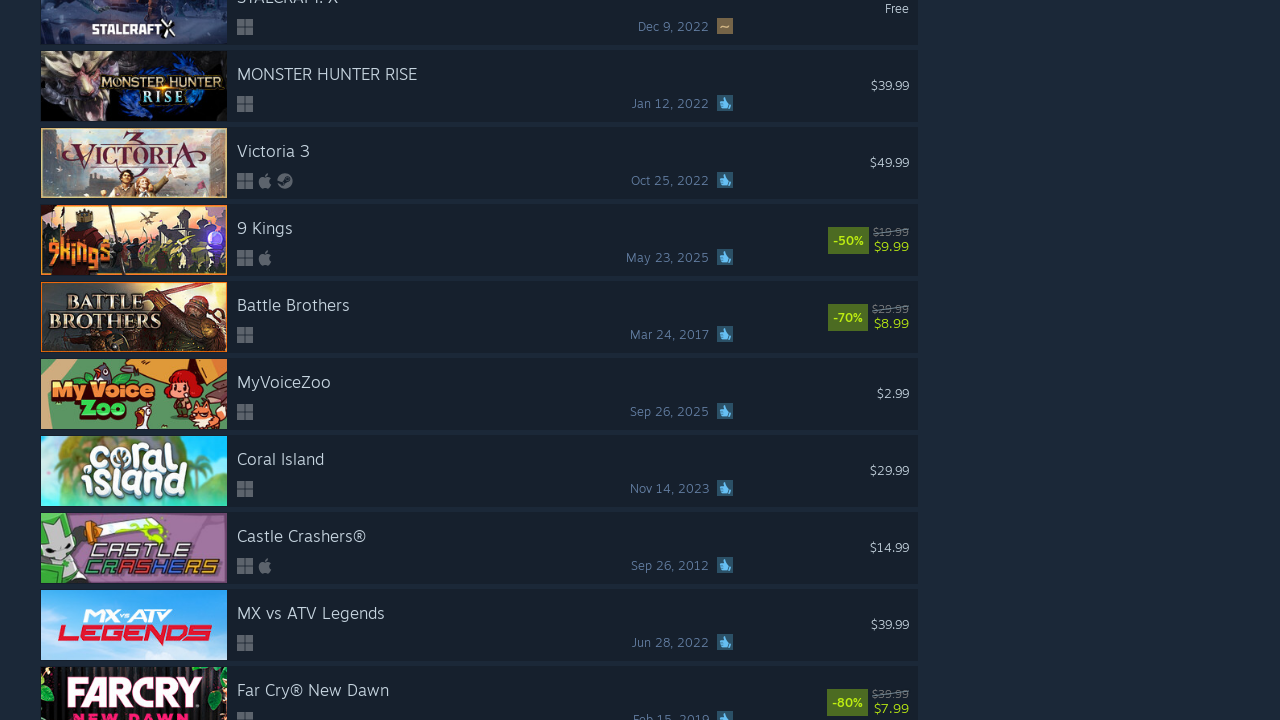

Verified search result rows are visible
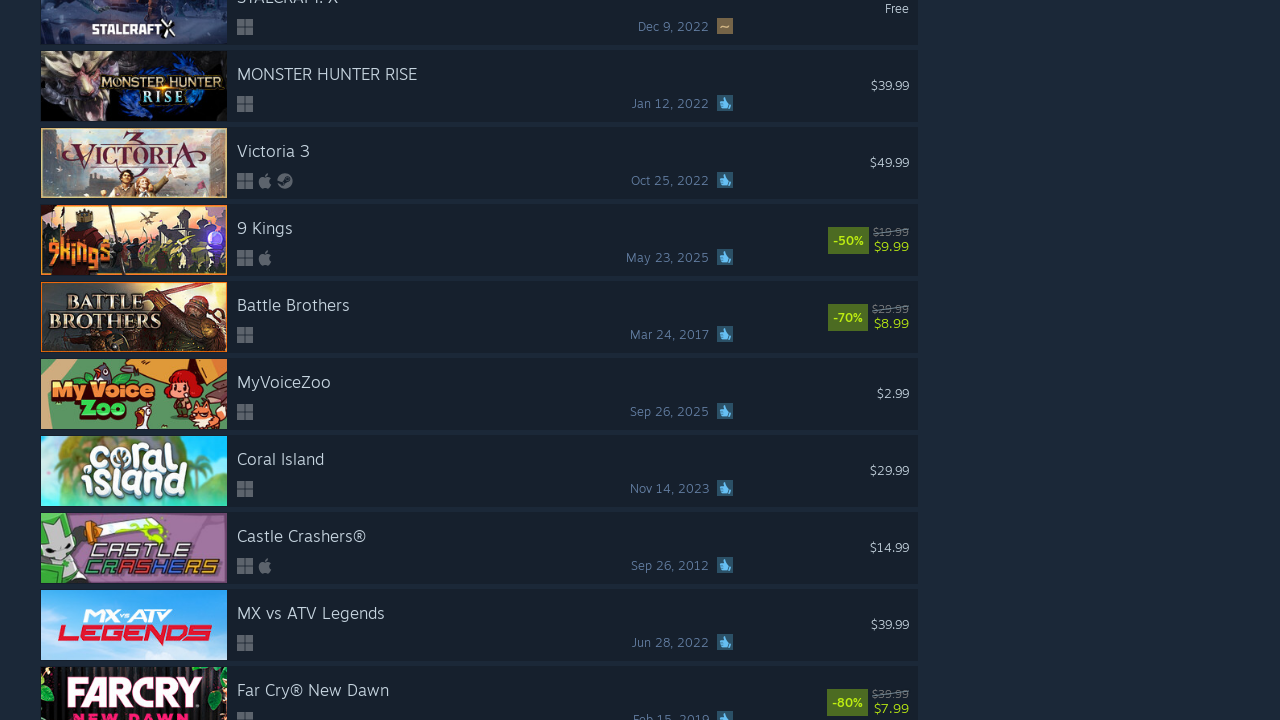

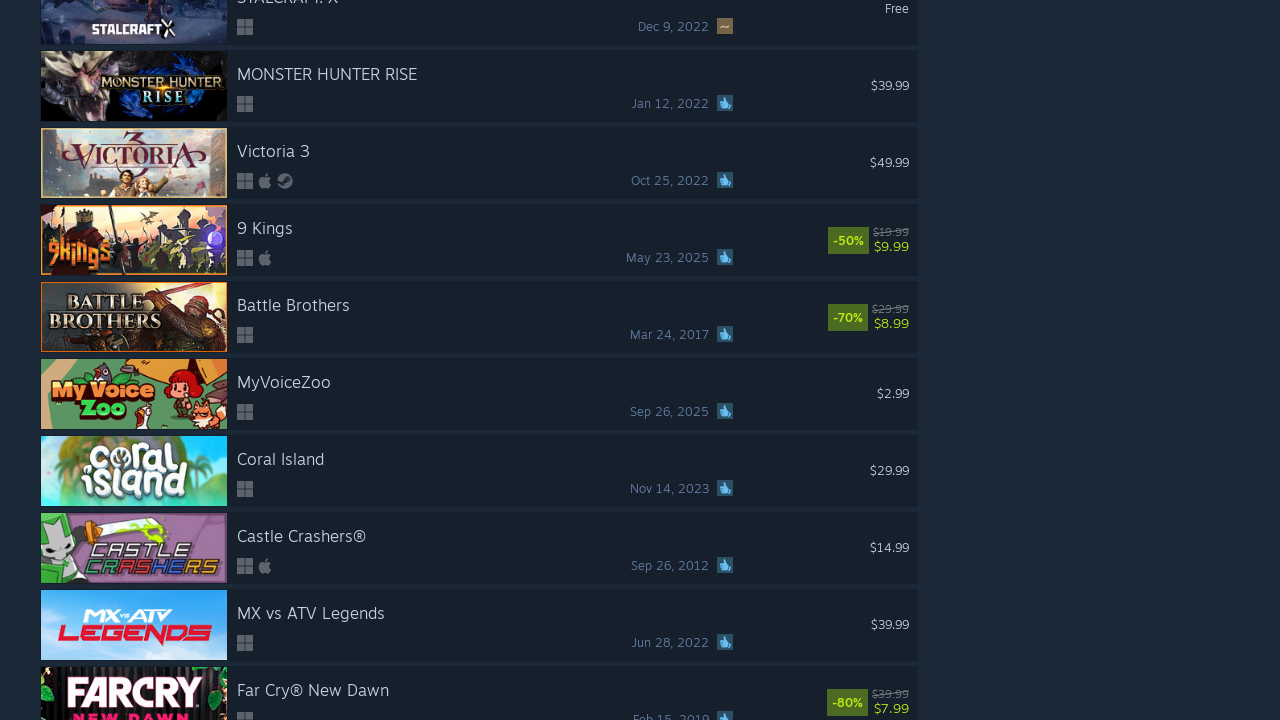